Navigates to the Selenium website documentation section and performs a search for "Selenium IDE" using the search functionality

Starting URL: https://www.selenium.dev/

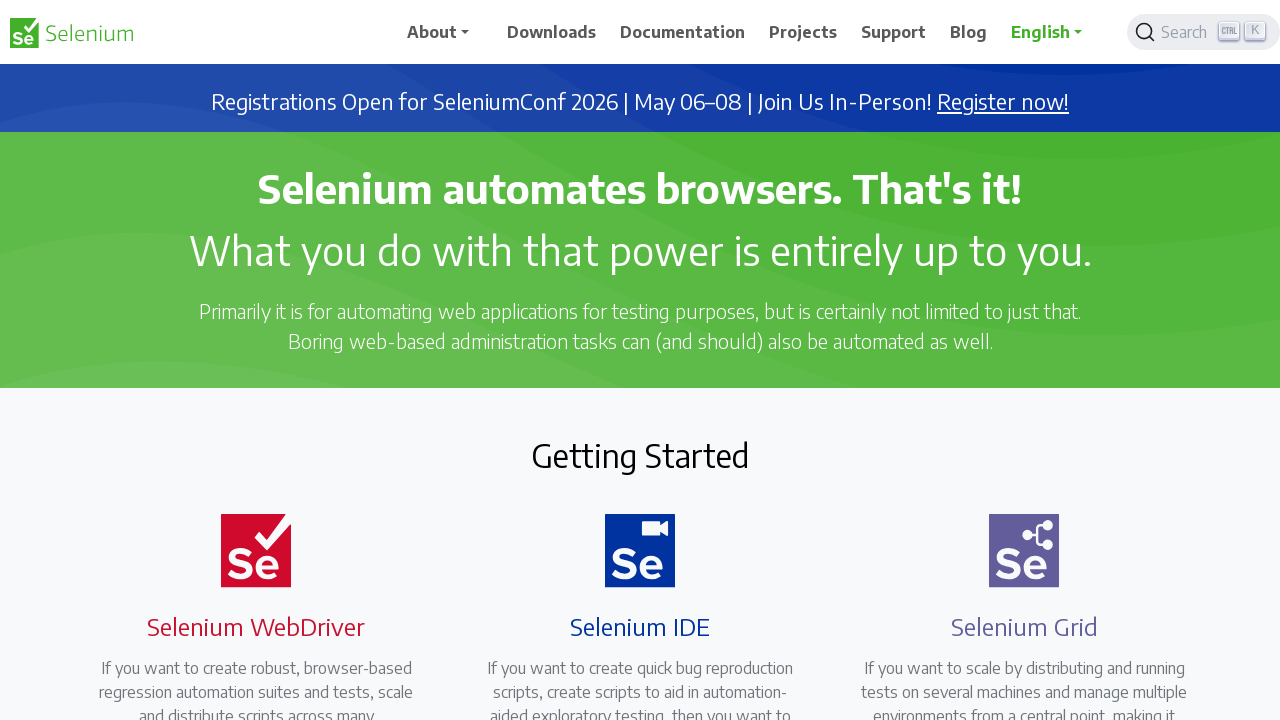

Clicked the Documentation link at (683, 32) on text=Documentation
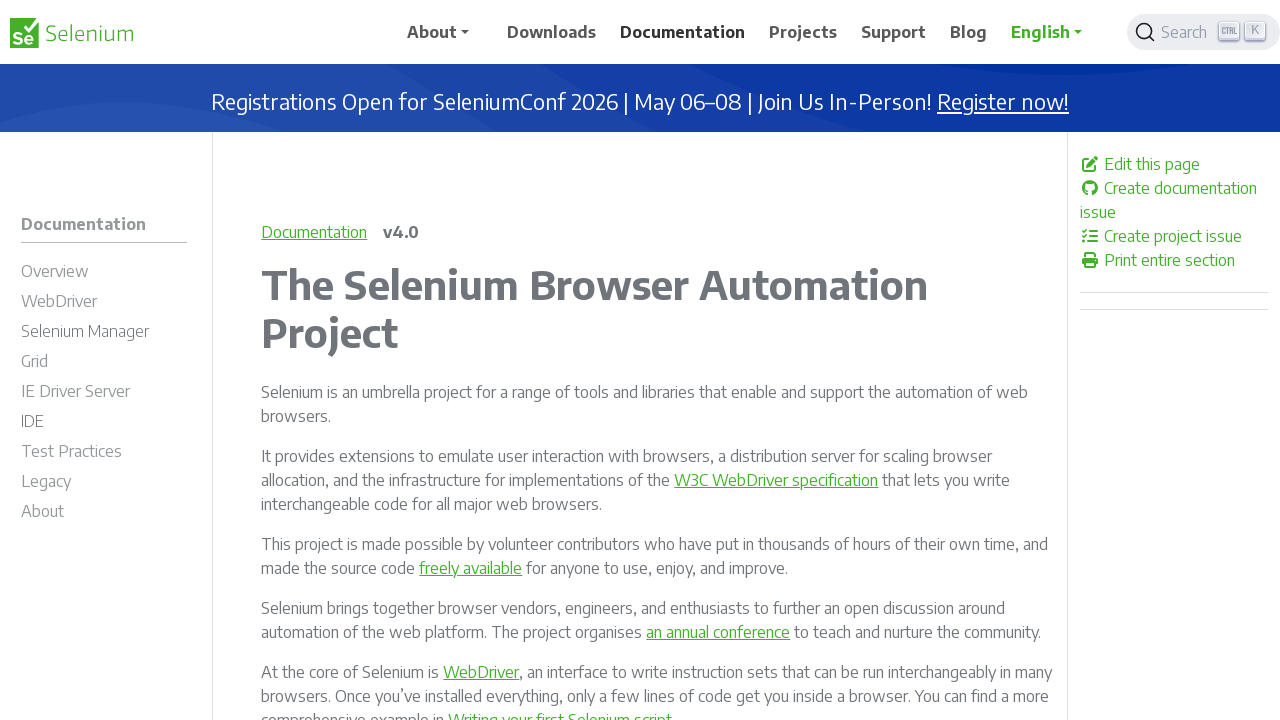

Clicked the search button to open search interface at (1187, 32) on .DocSearch-Button-Placeholder
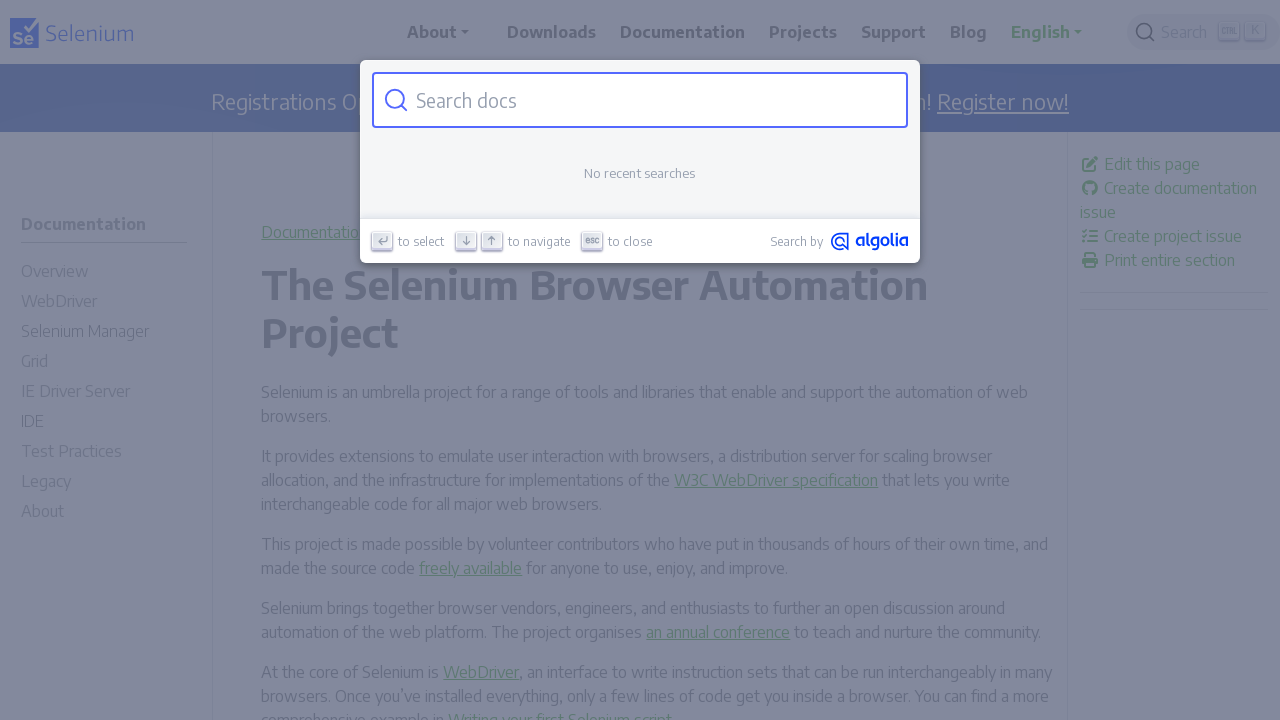

Filled search input with 'Selenium IDE' on .DocSearch-Input
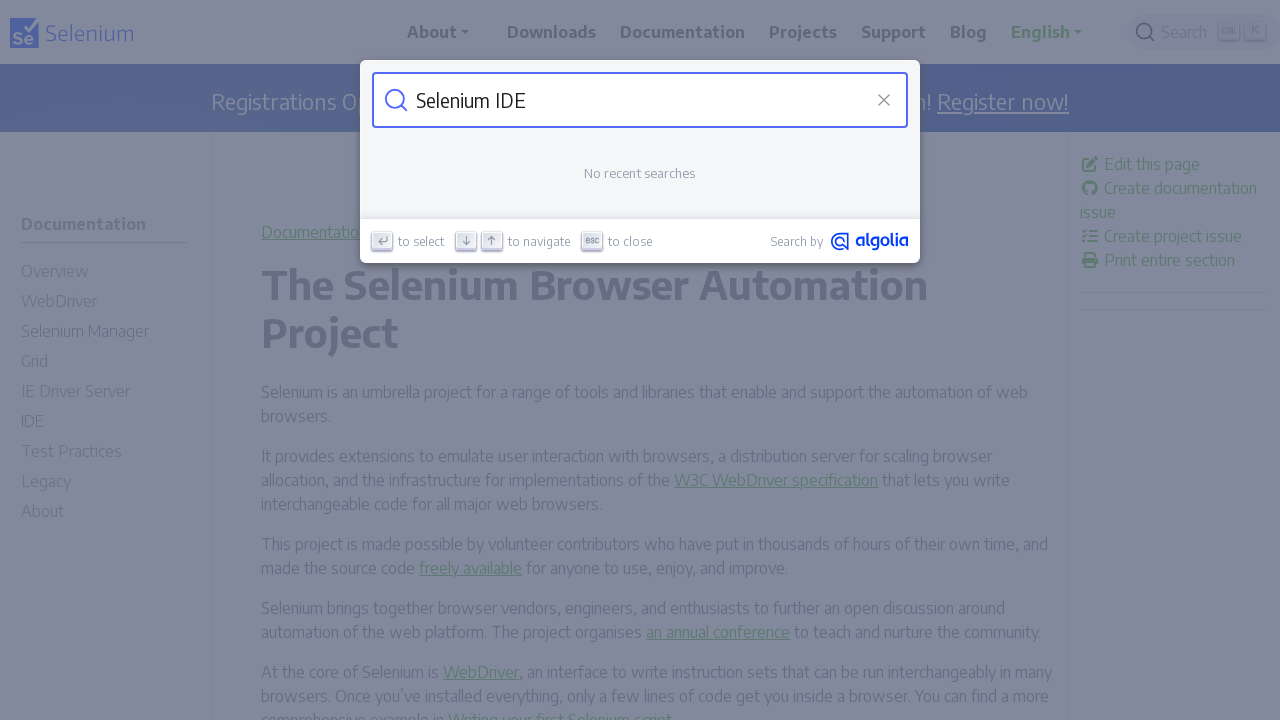

Pressed arrow down to navigate to first search result
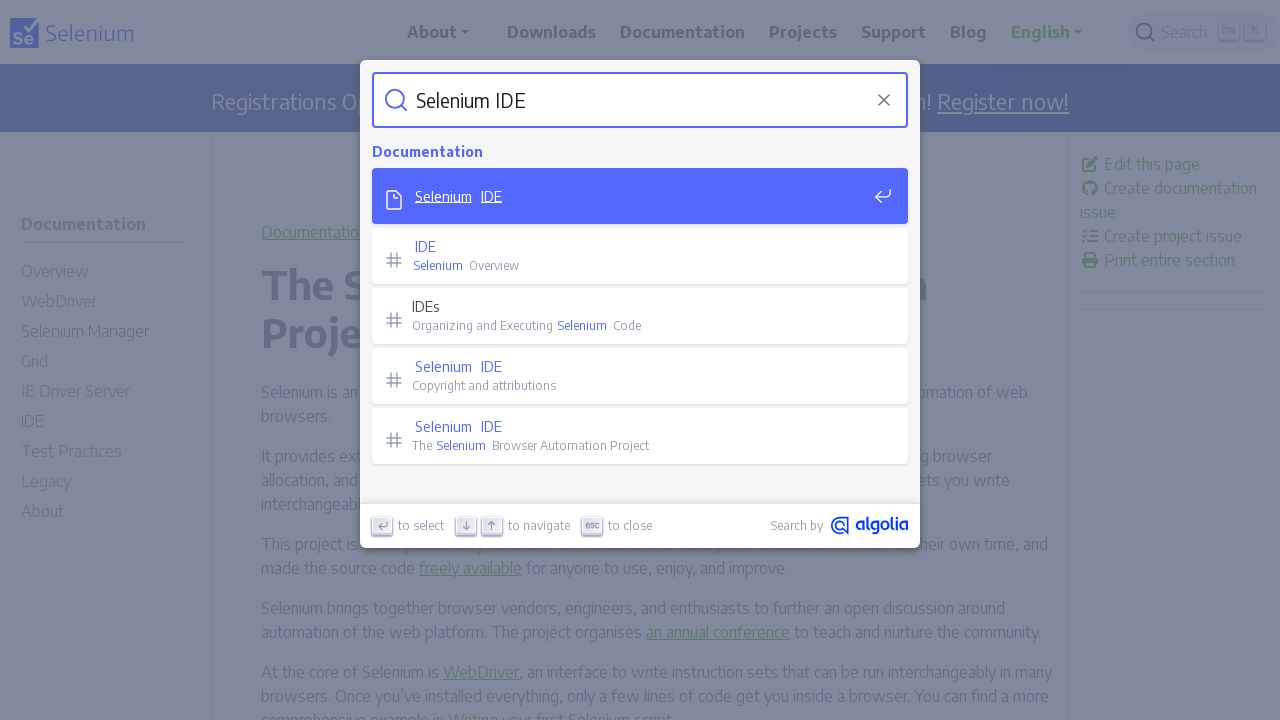

Pressed enter to select the search result
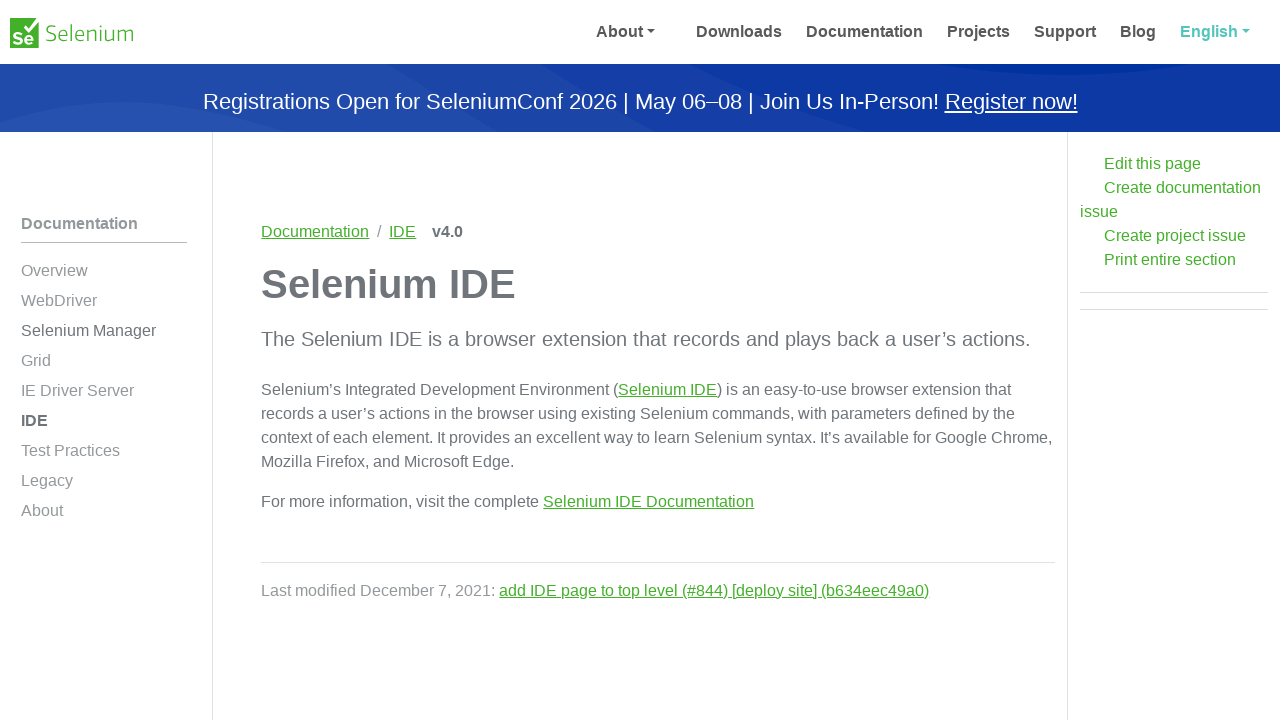

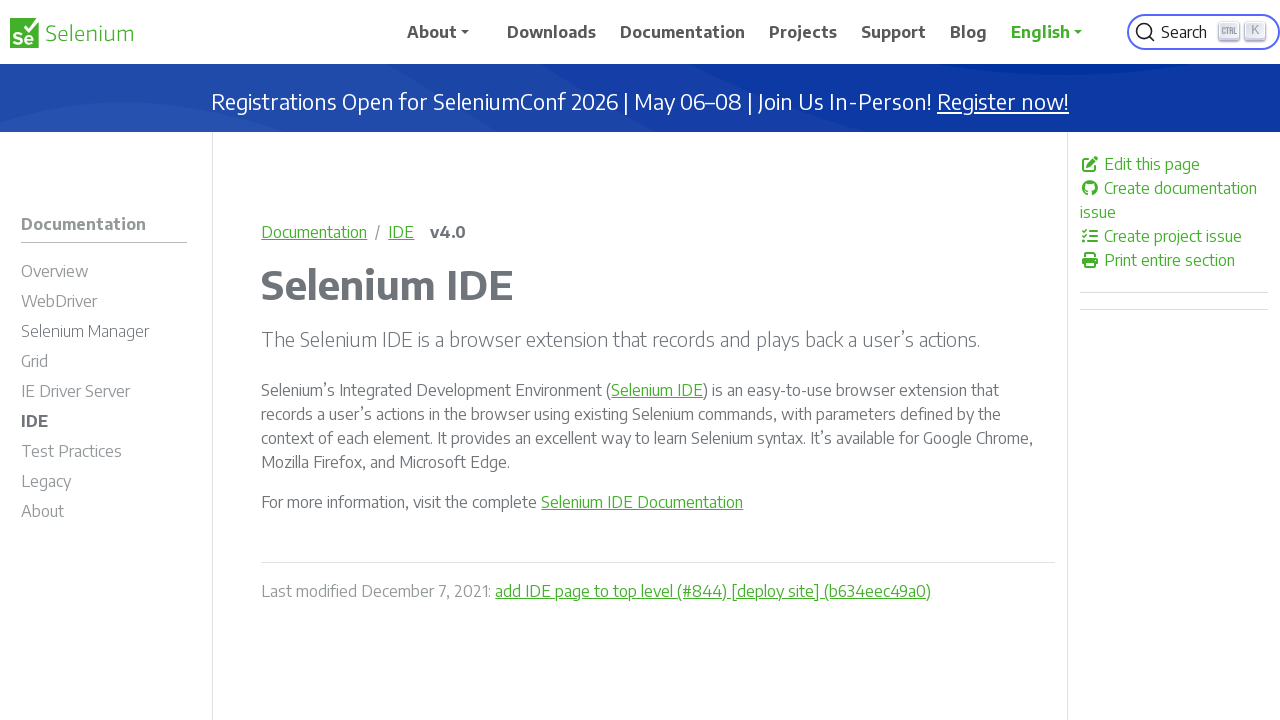